Verifies that the logo is visible on the landing page

Starting URL: https://deens-master.now.sh/

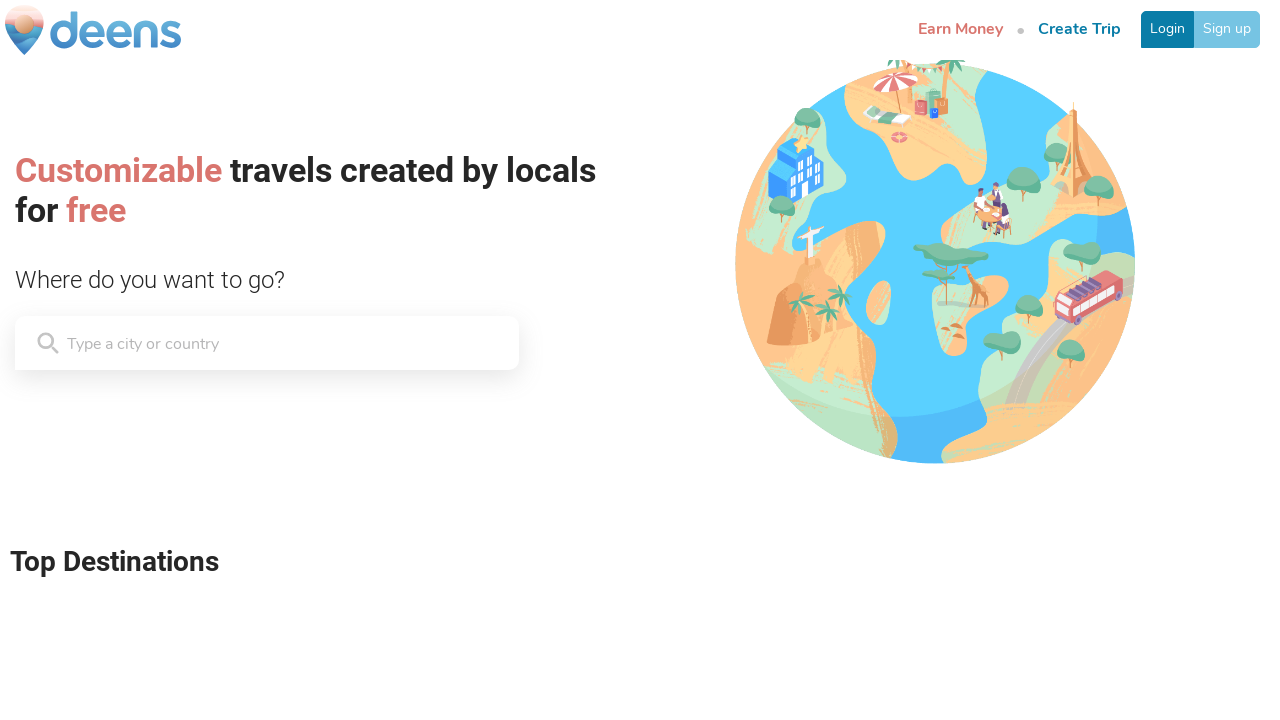

Navigated to landing page https://deens-master.now.sh/
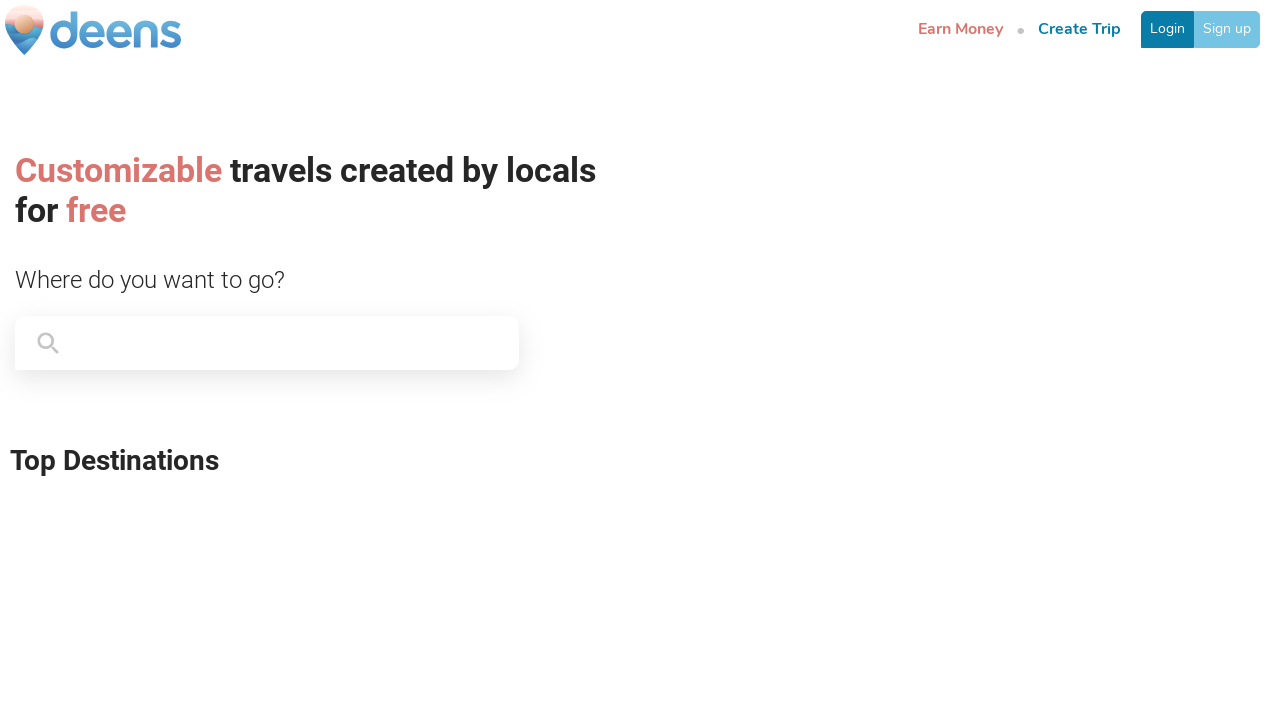

Located logo element with selector div[class^='Logo']
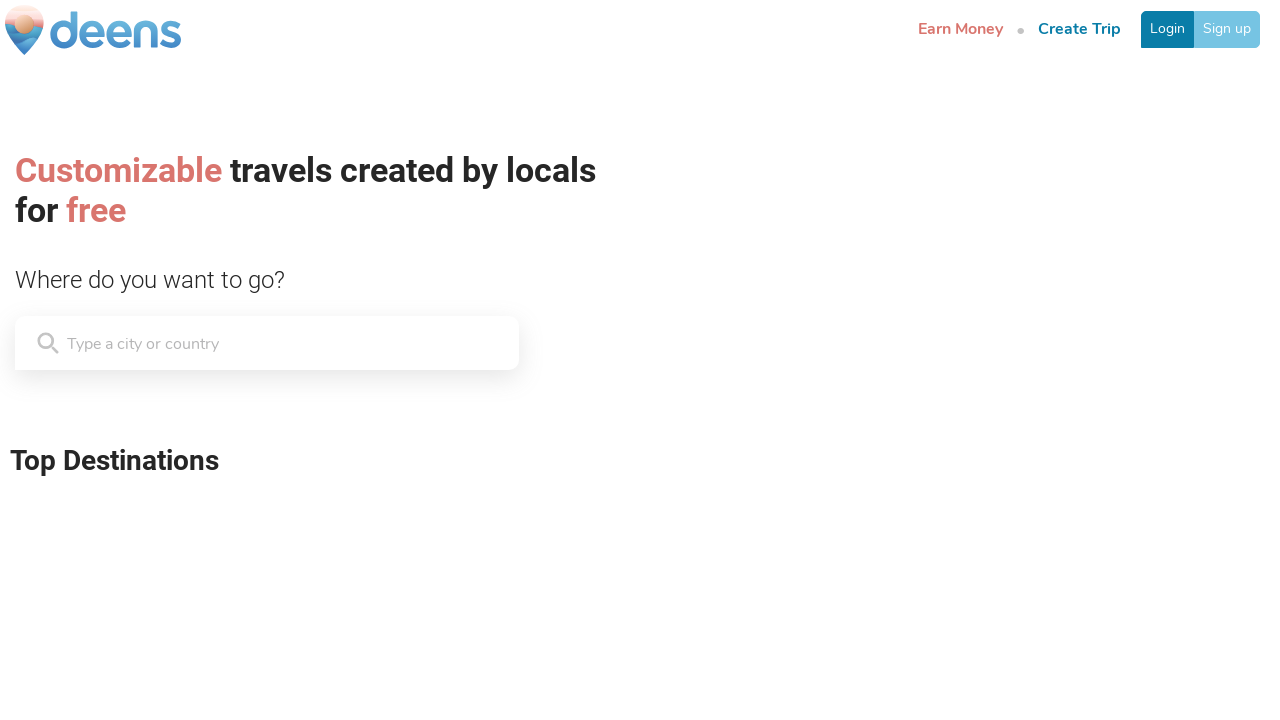

Verified that logo is visible on the landing page
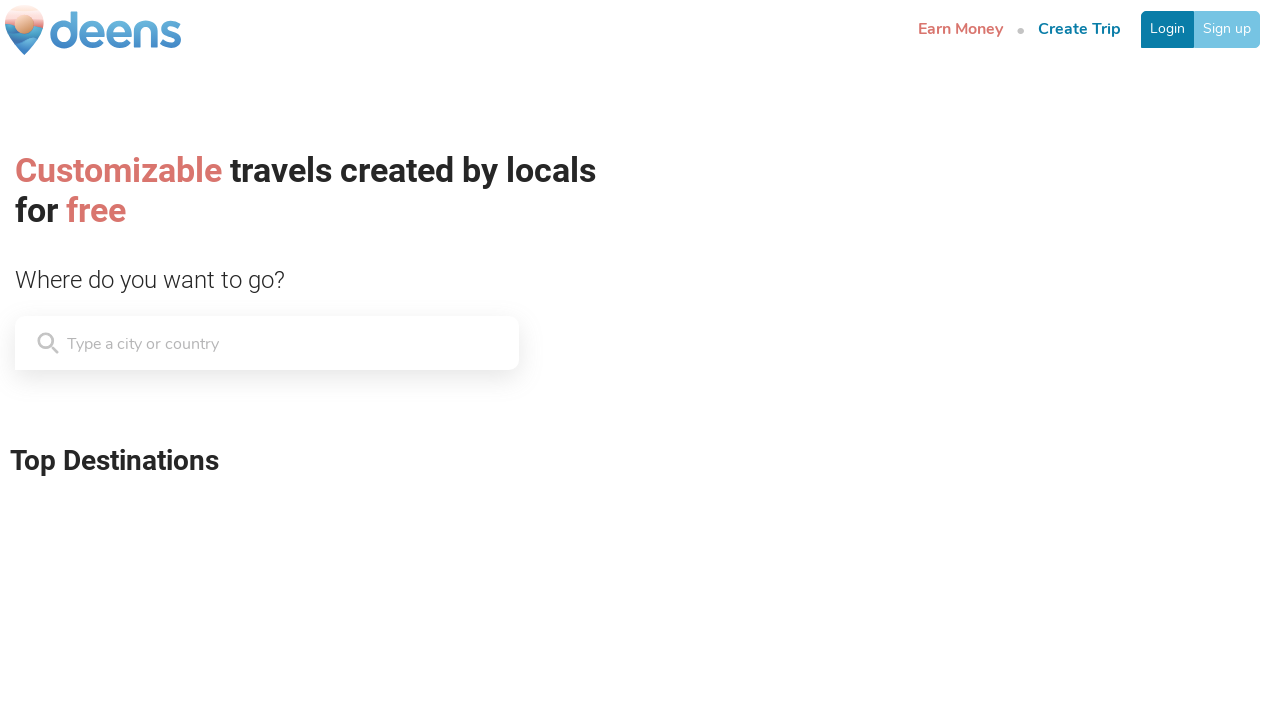

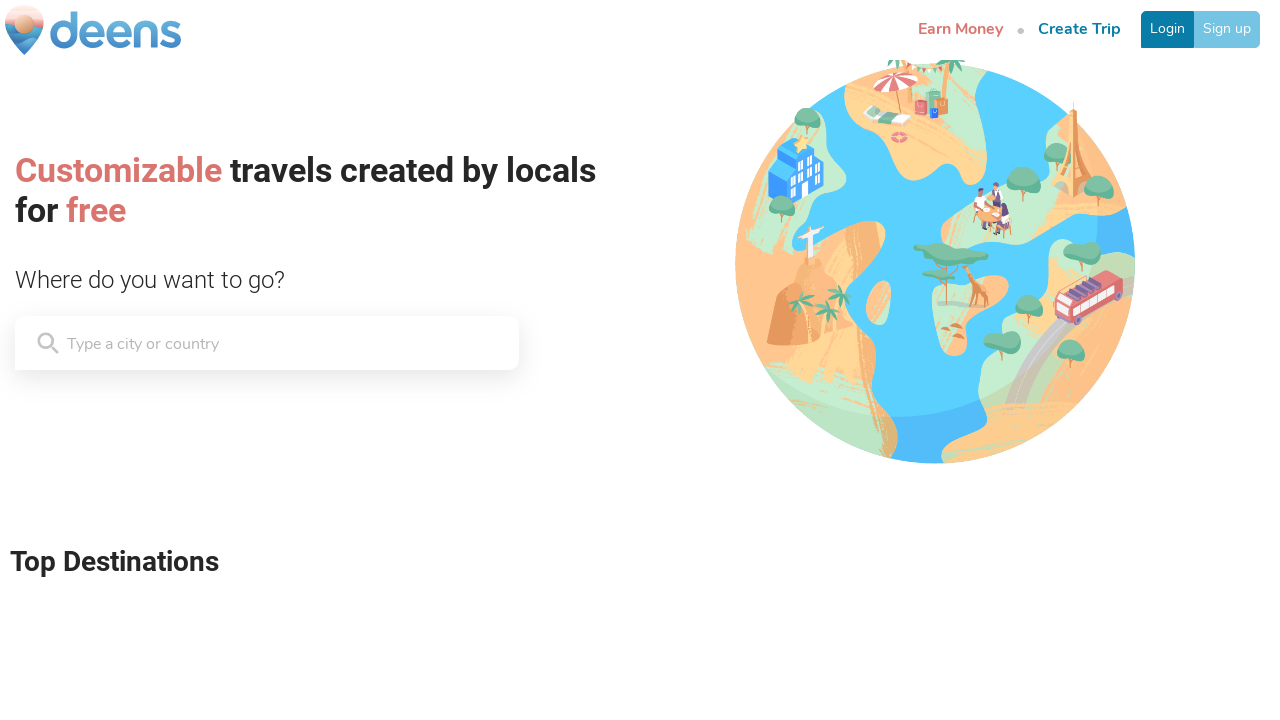